Tests dynamic loading functionality by navigating to the Dynamic Loading section, selecting Example 1 (hidden element), clicking the start button, and waiting for the hidden text element to become visible.

Starting URL: https://the-internet.herokuapp.com/

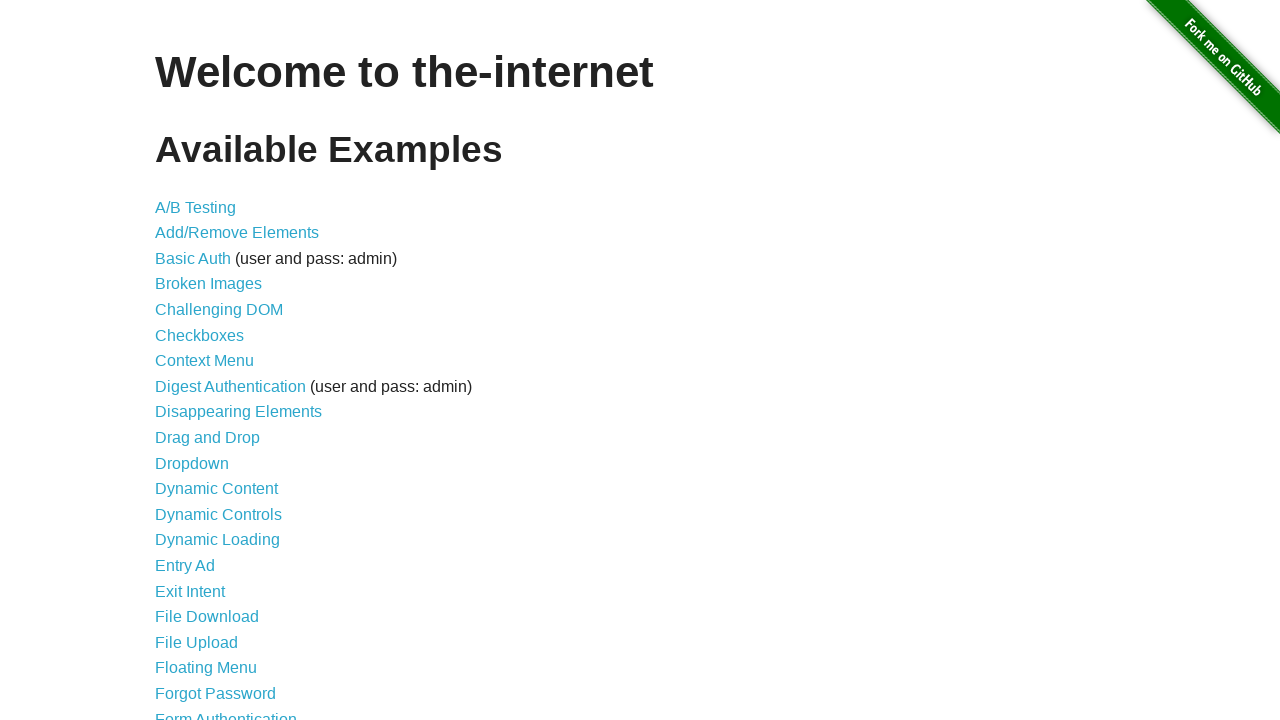

Clicked on Dynamic Loading link at (218, 540) on text=Dynamic Loading
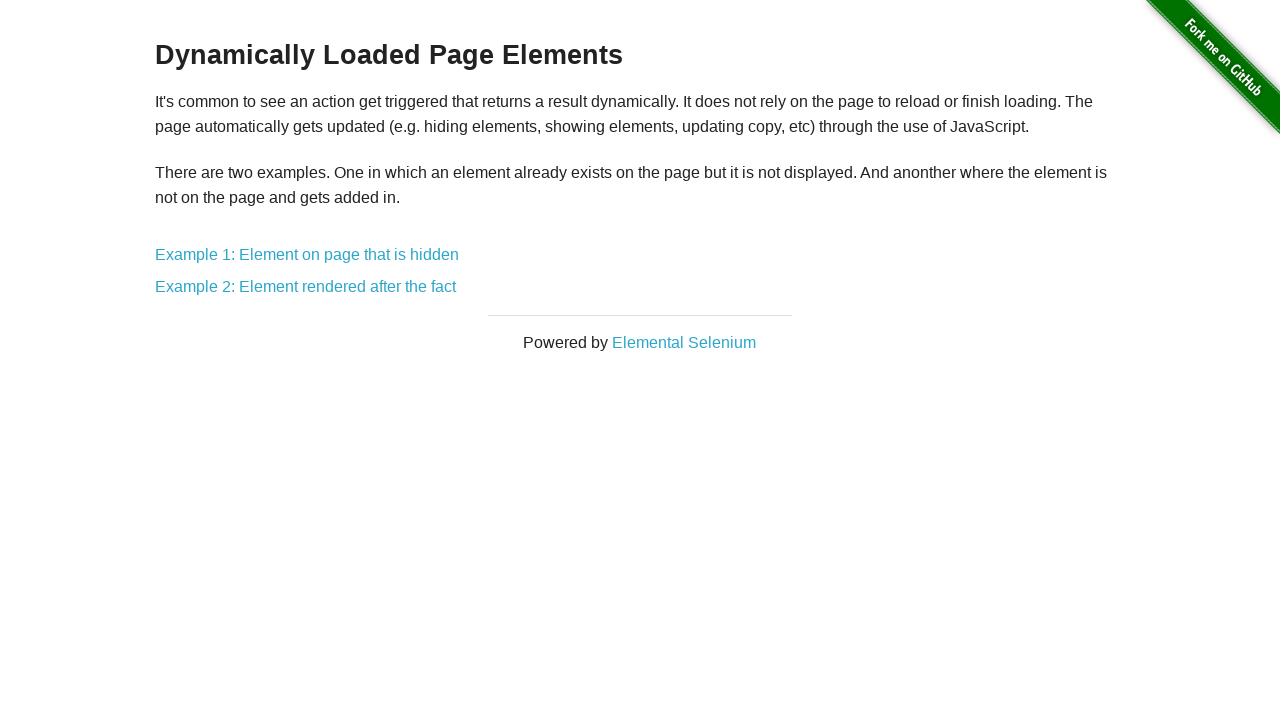

Clicked on Example 1: Element on page that is hidden at (307, 255) on text=Example 1: Element on page that is hidden
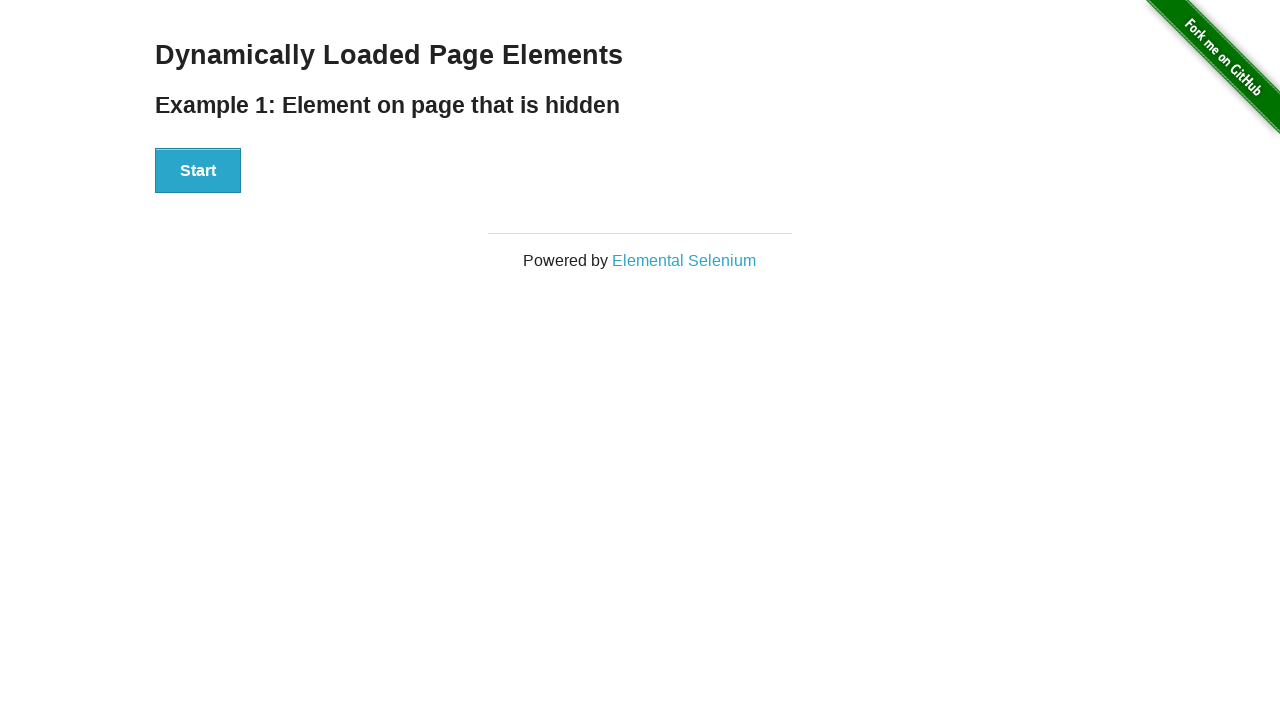

Clicked the Start button at (198, 171) on #start button
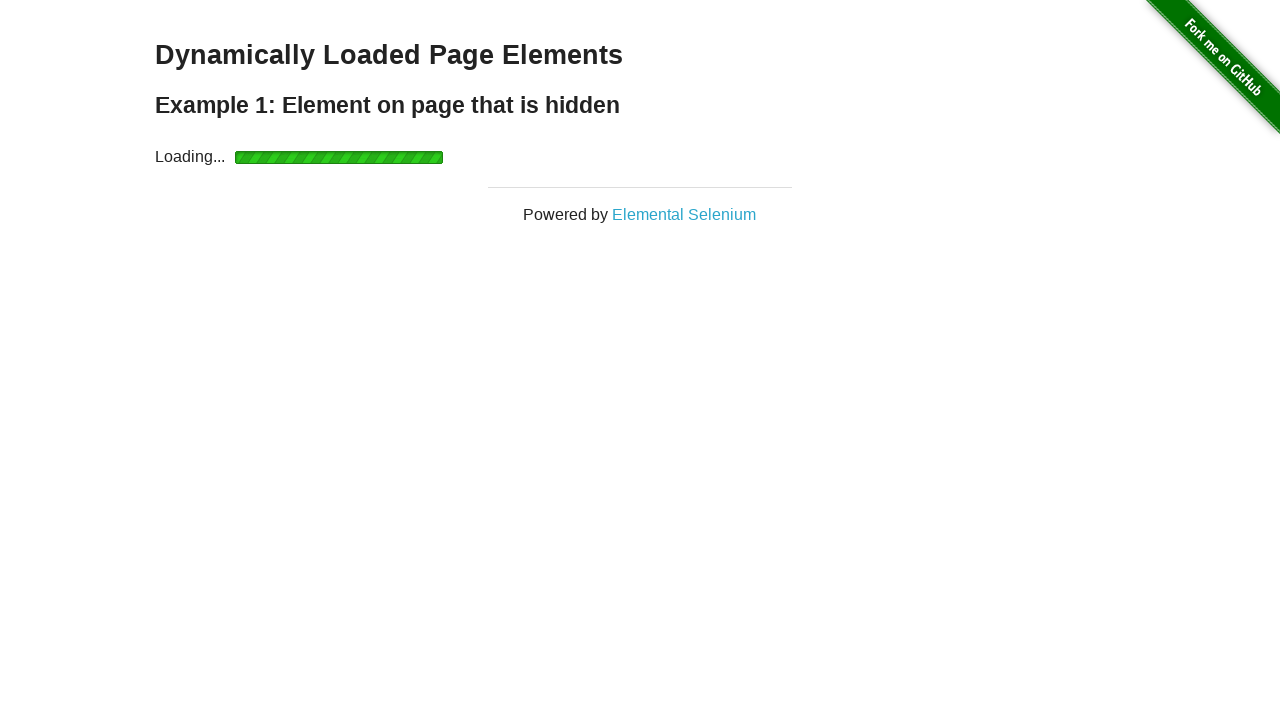

Waited for hidden text element to become visible
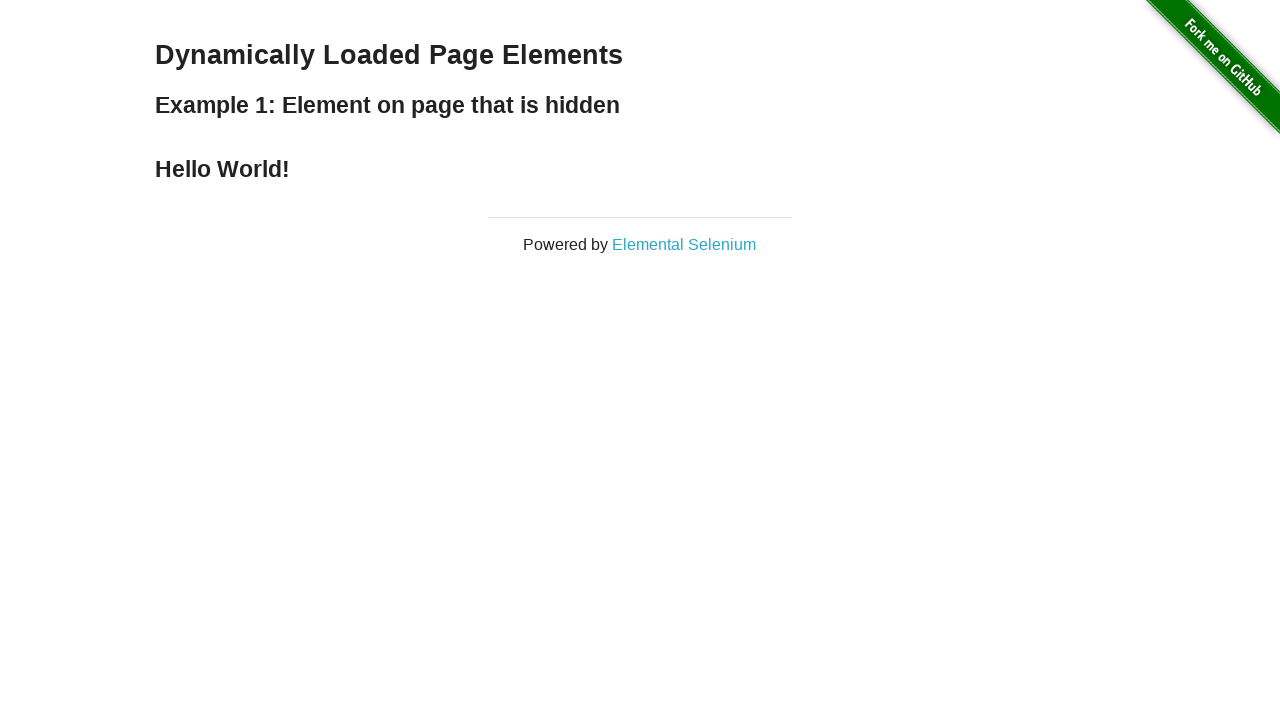

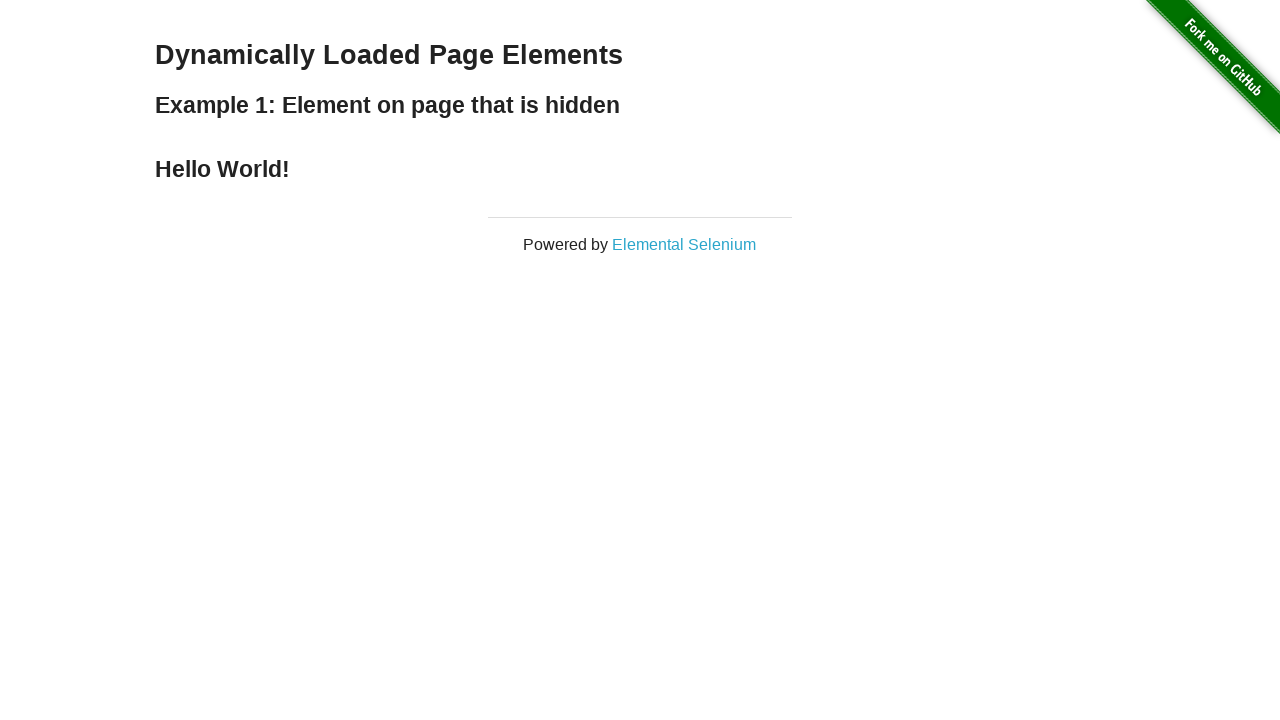